Tests a registration form by filling in first name, last name, and email fields in the first block, then submitting the form and verifying the success message appears.

Starting URL: http://suninjuly.github.io/registration1.html

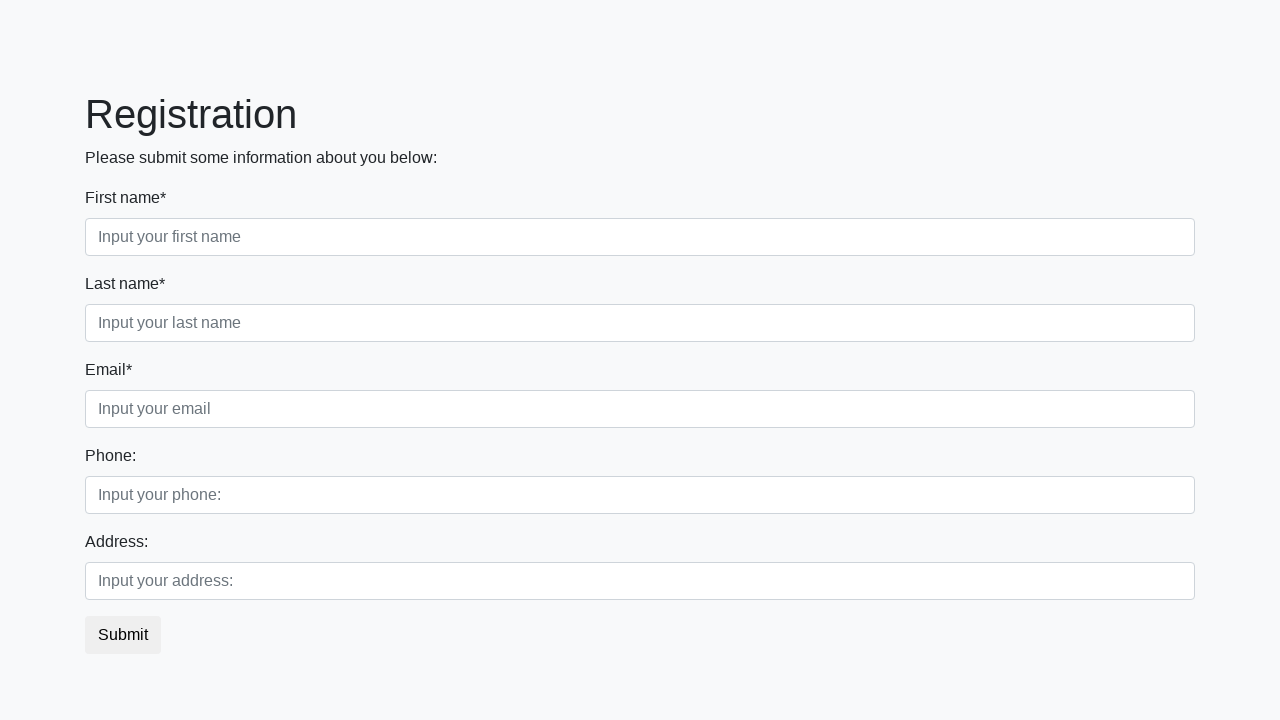

Filled first name field with 'Ivan' on .first_block .form-group.first_class input
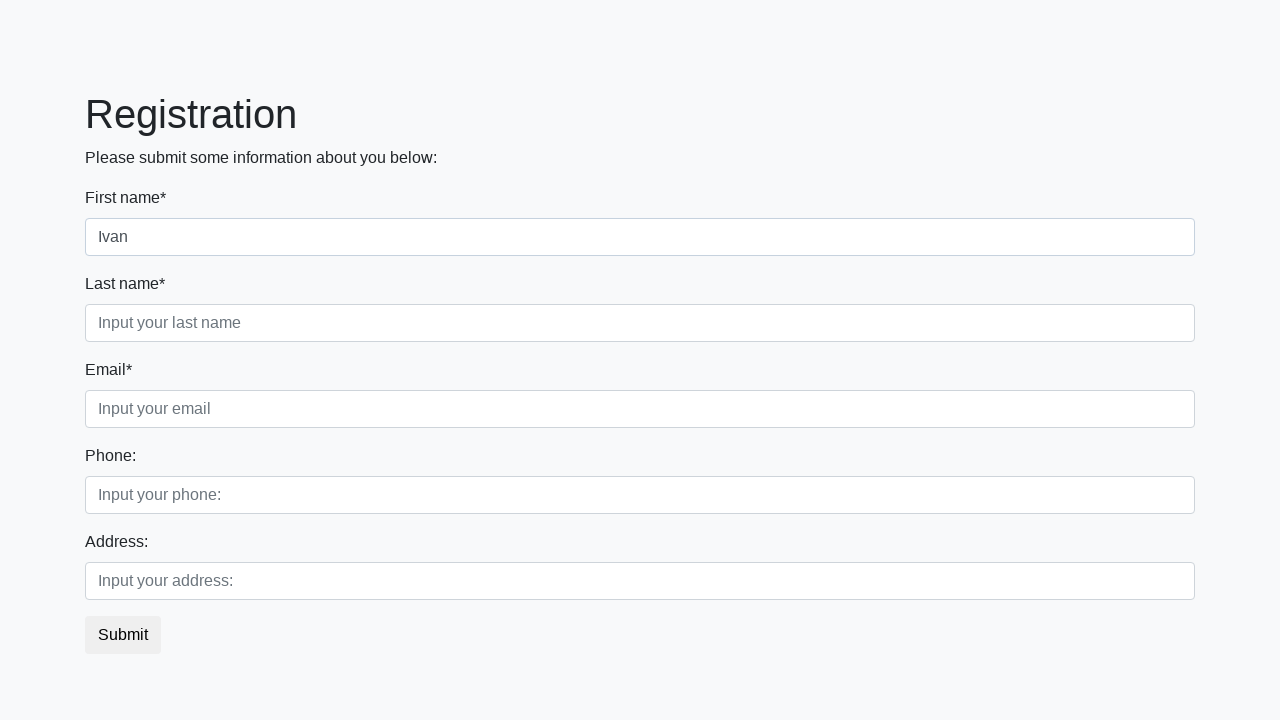

Filled last name field with 'Petrov' on .first_block .form-group.second_class input
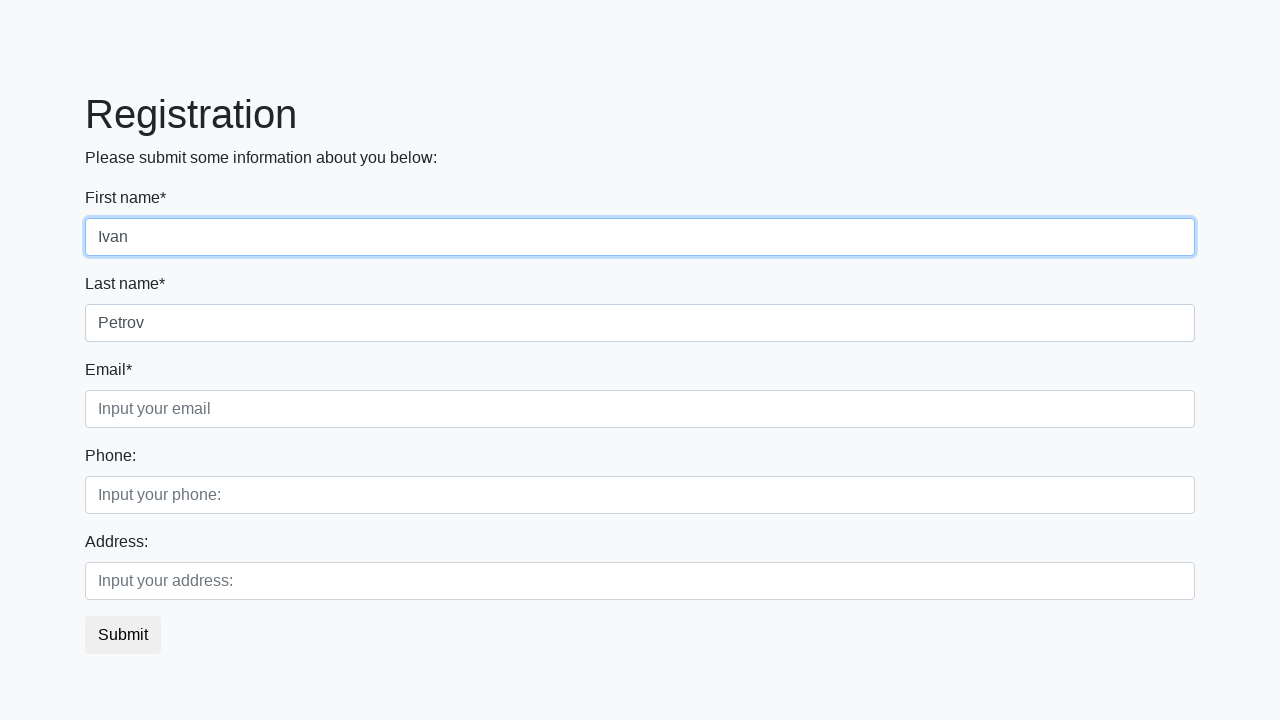

Filled email field with 'ivan.petrov@example.com' on .first_block .form-group.third_class input
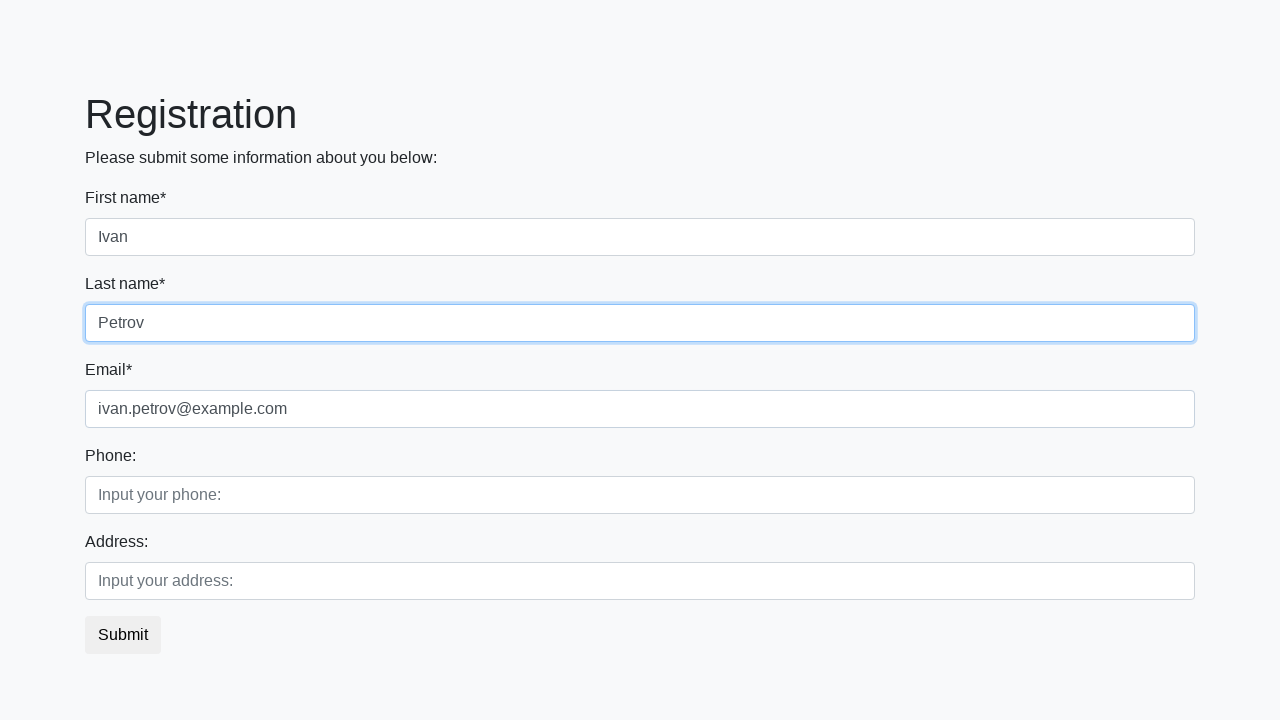

Clicked submit button to register at (123, 635) on button.btn
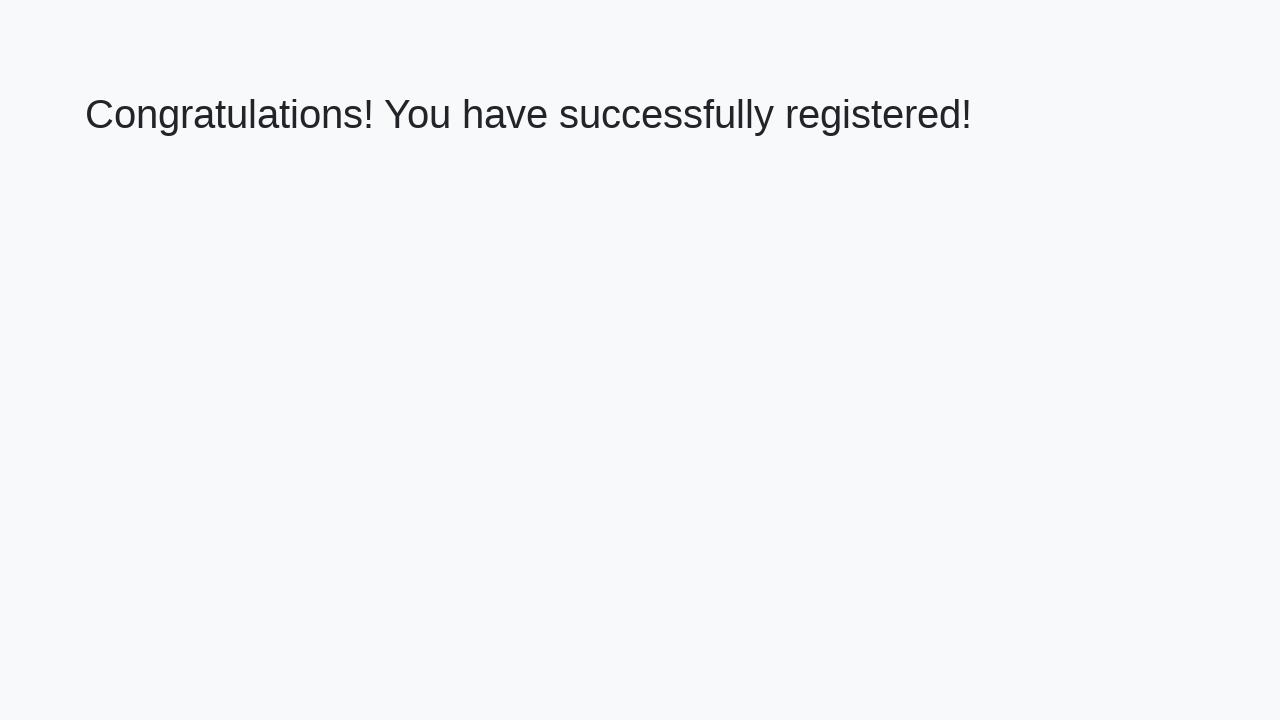

Success message heading loaded
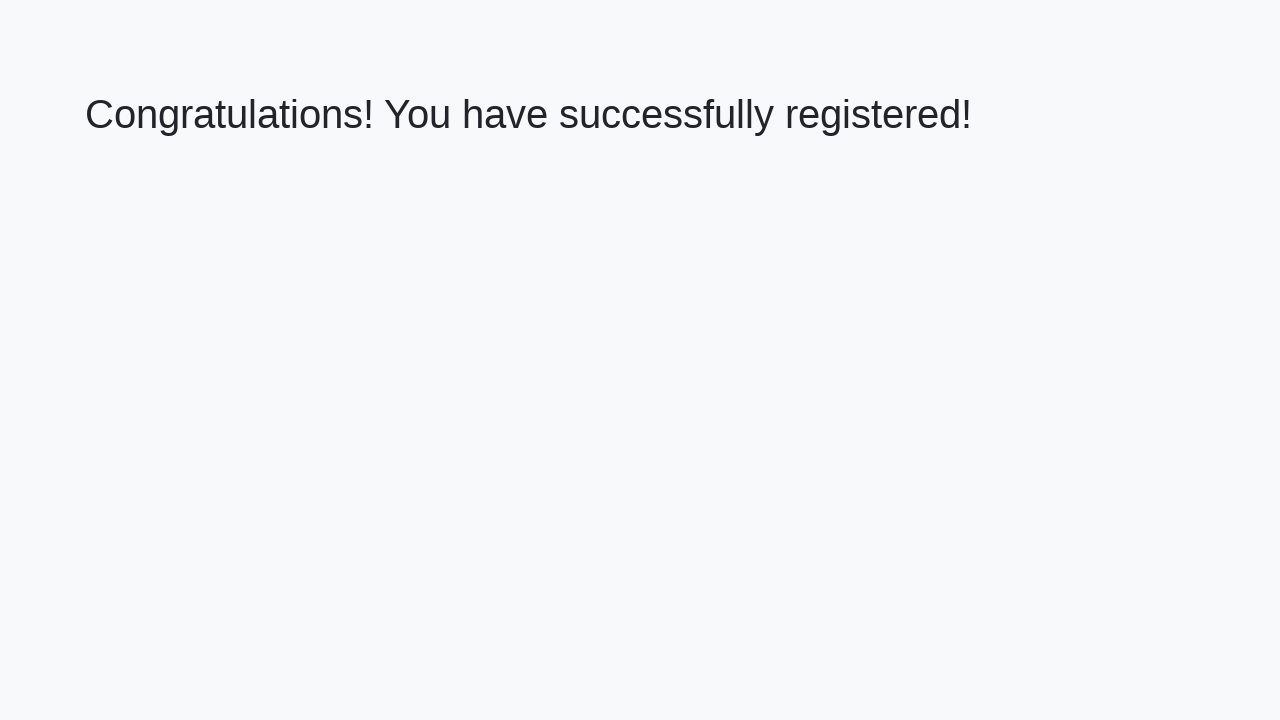

Retrieved success message text
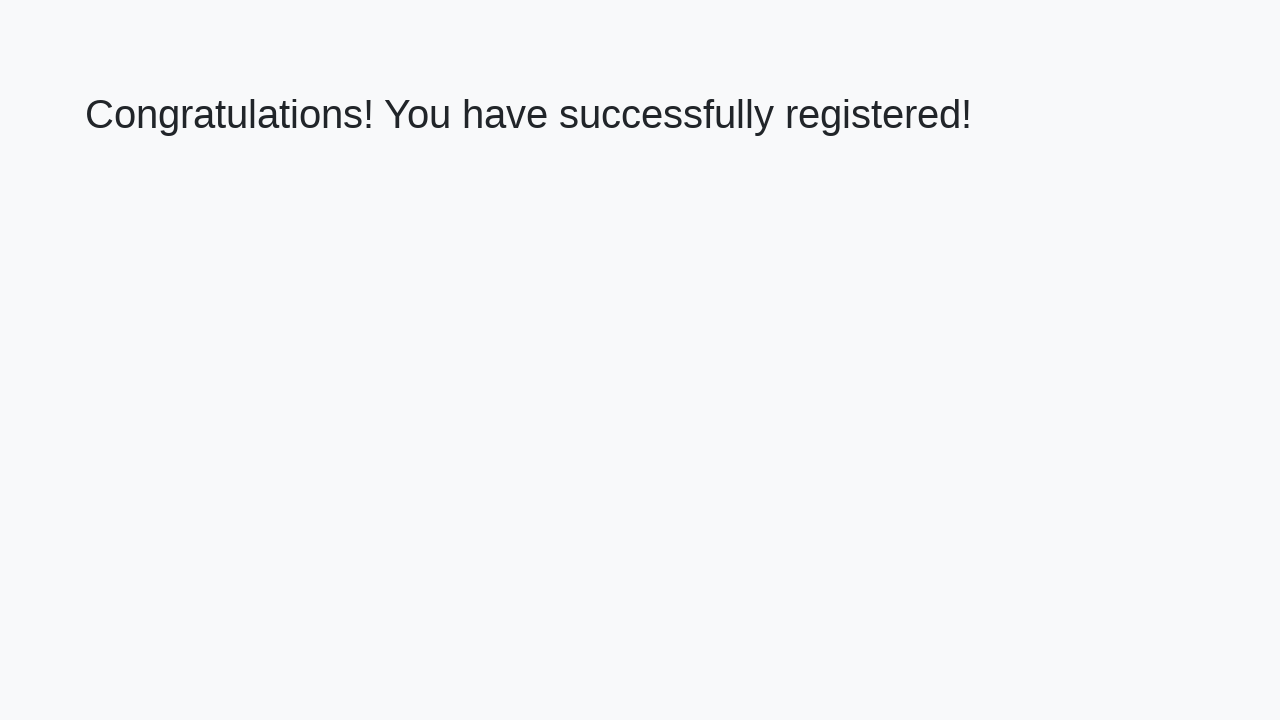

Verified success message: 'Congratulations! You have successfully registered!'
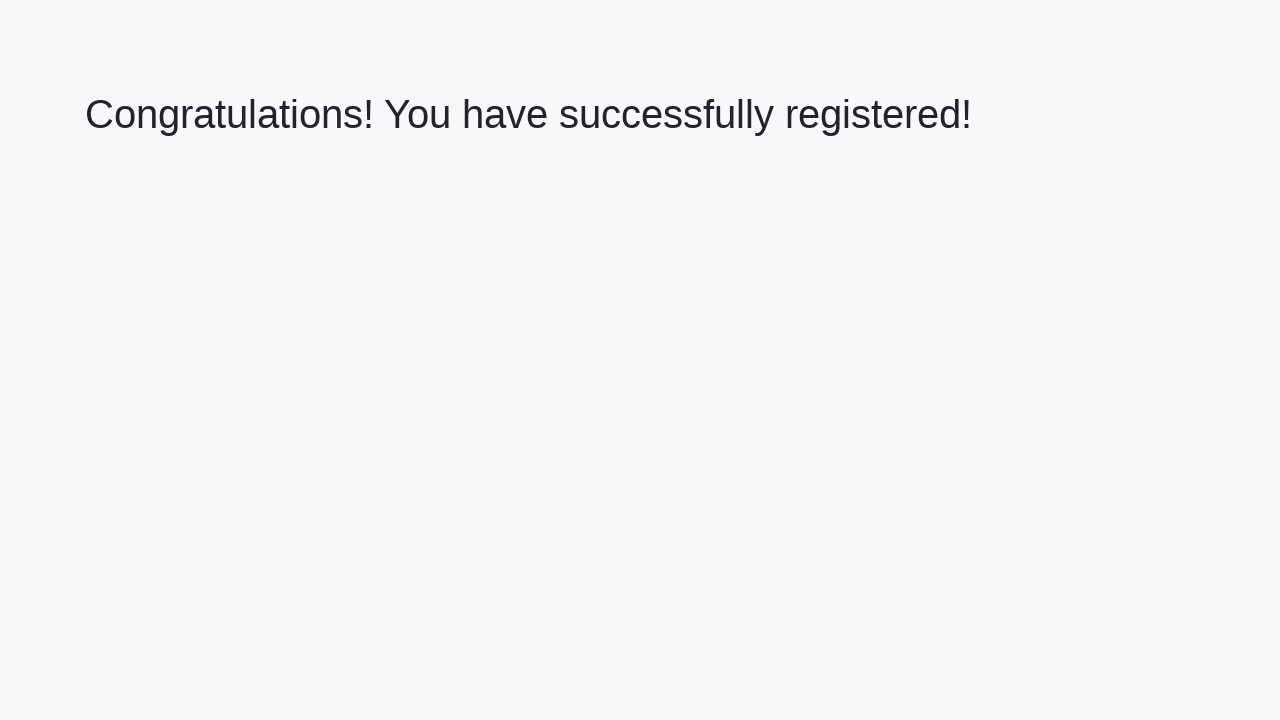

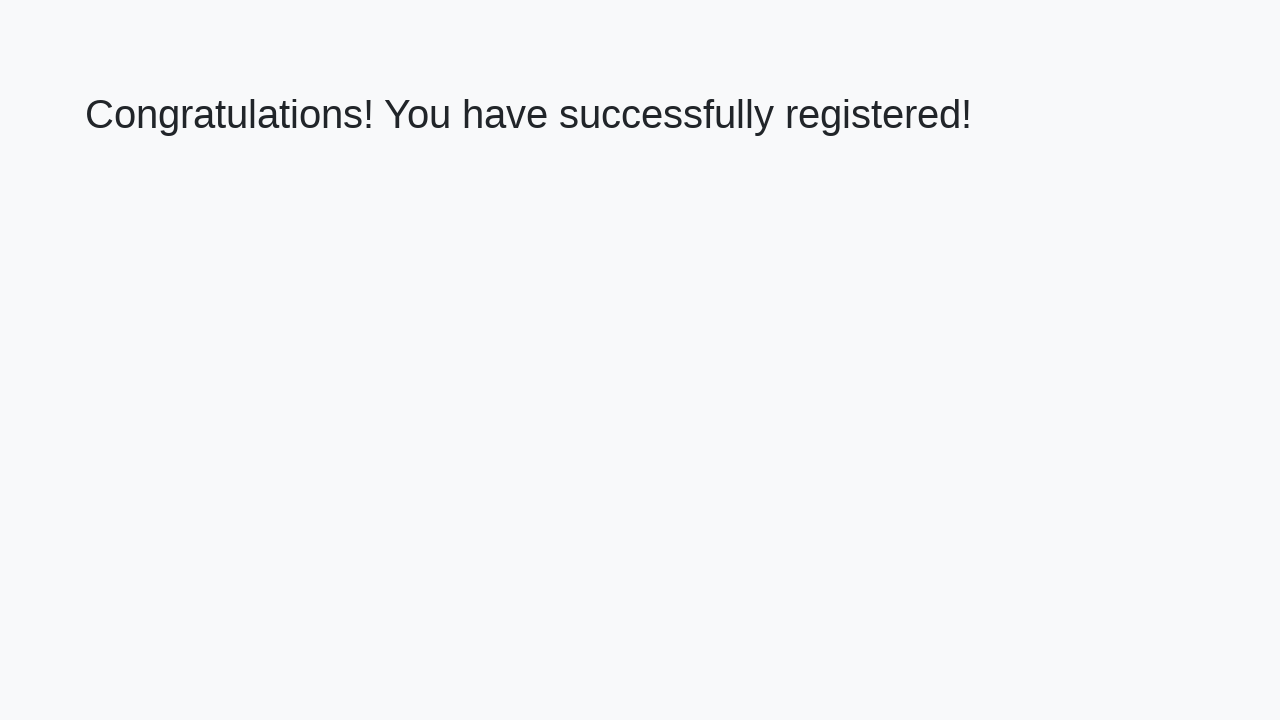